Tests a sign-up form with dynamic attributes by filling in username, password, confirm password, and email fields, then submitting the form and waiting for a success confirmation message.

Starting URL: https://v1.training-support.net/selenium/dynamic-attributes

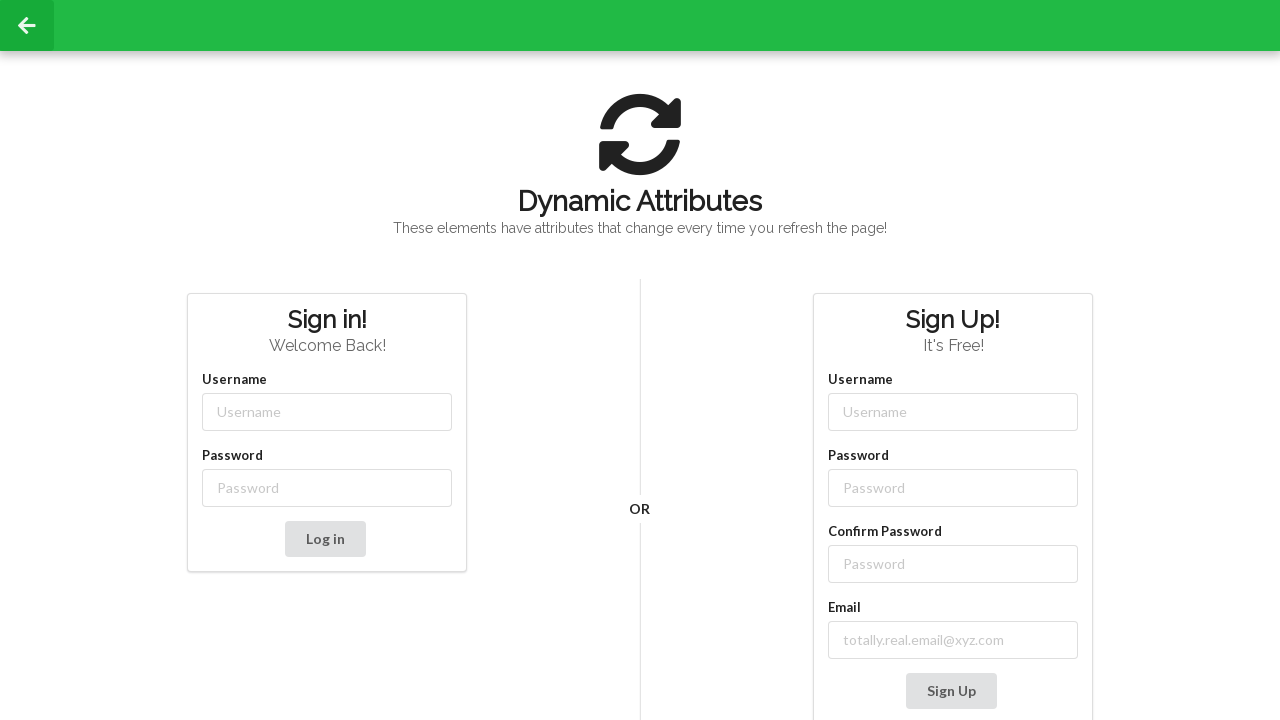

Filled username field with 'Deku' using dynamic class attribute on //input[contains(@class, '-username')]
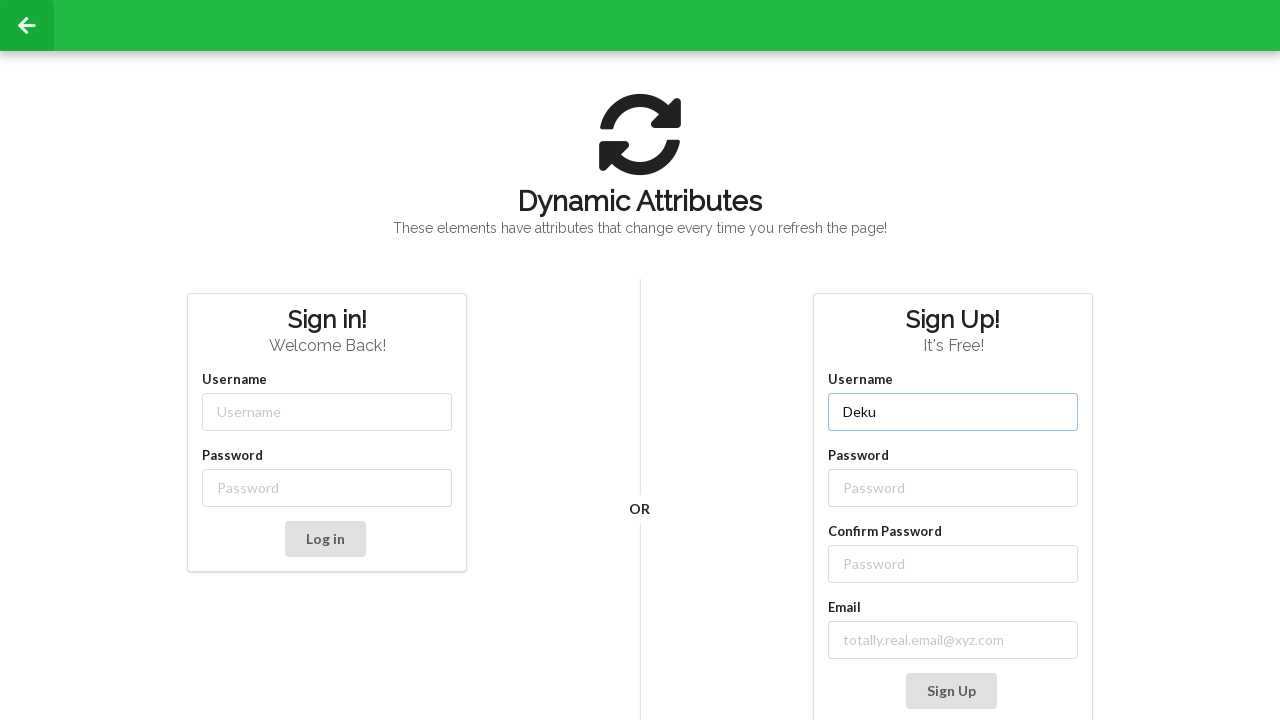

Filled password field with 'PlusUltra!' using dynamic class attribute on //input[contains(@class, '-password')]
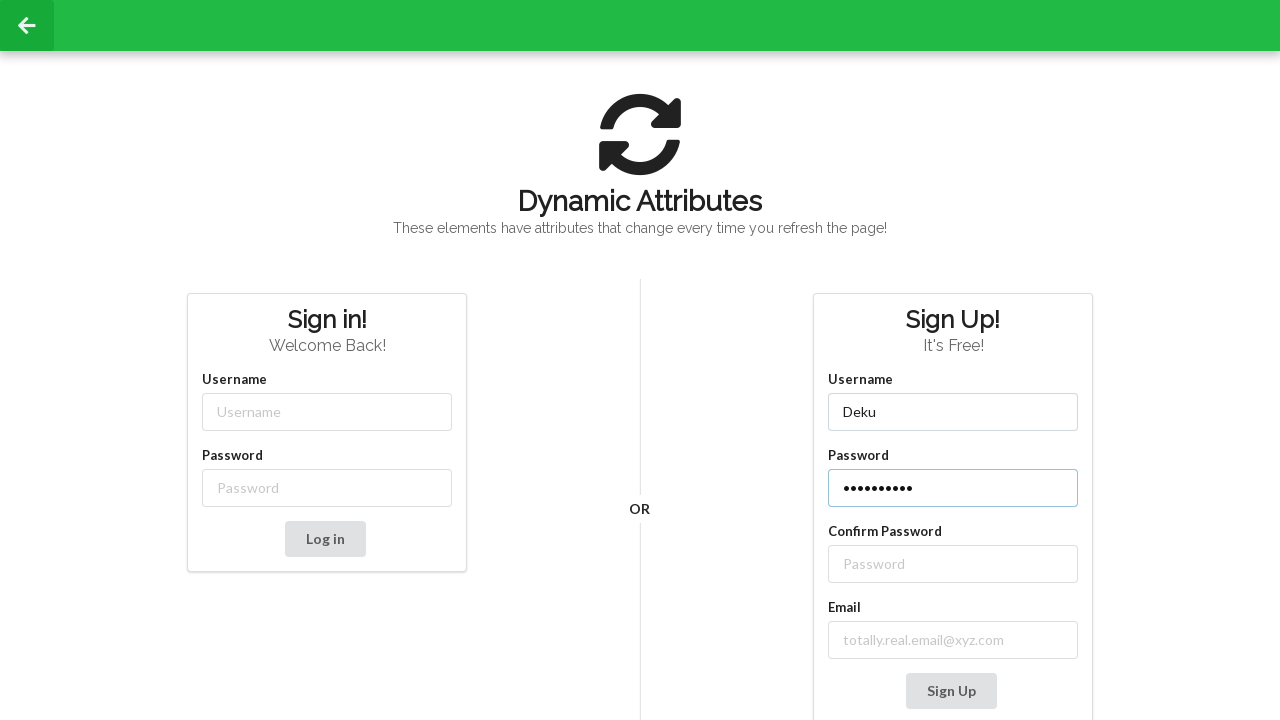

Filled confirm password field with 'PlusUltra!' using label relationship on //label[contains(text(), 'Confirm Password')]//following::input
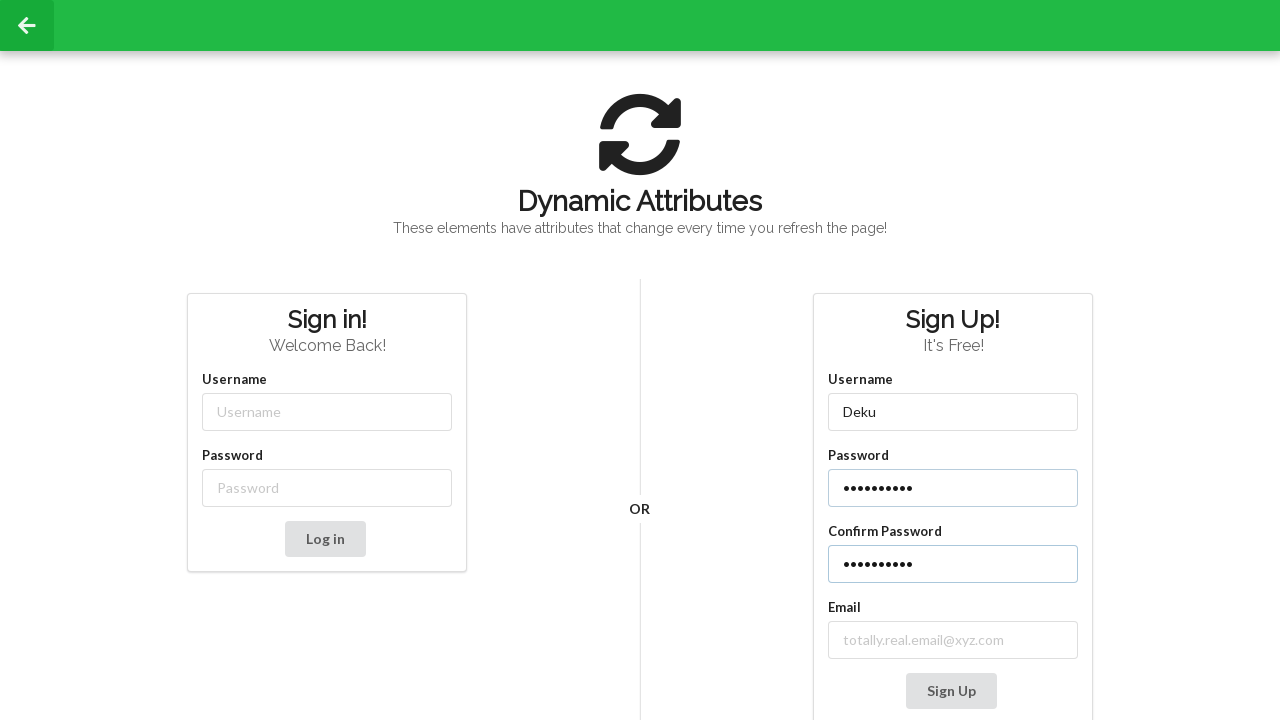

Filled email field with 'deku@ua.edu' using dynamic class attribute on //input[contains(@class, 'email-')]
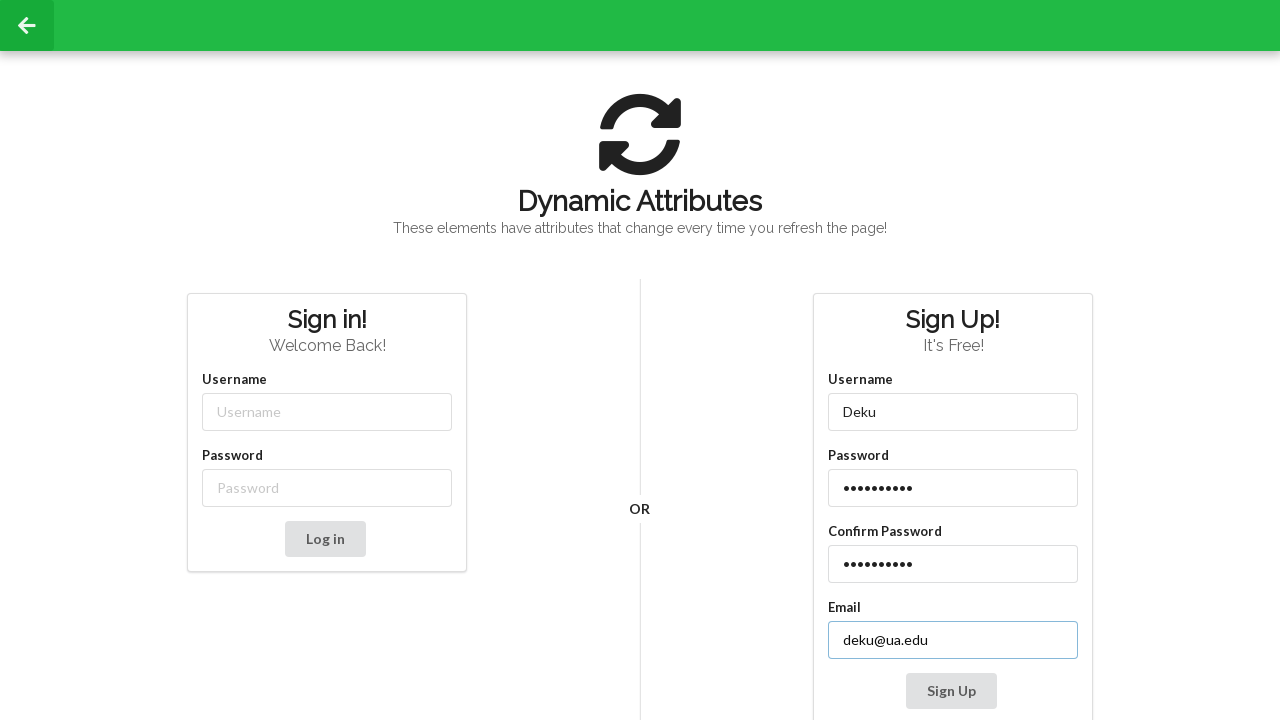

Clicked Sign Up button to submit form at (951, 691) on xpath=//button[text()='Sign Up']
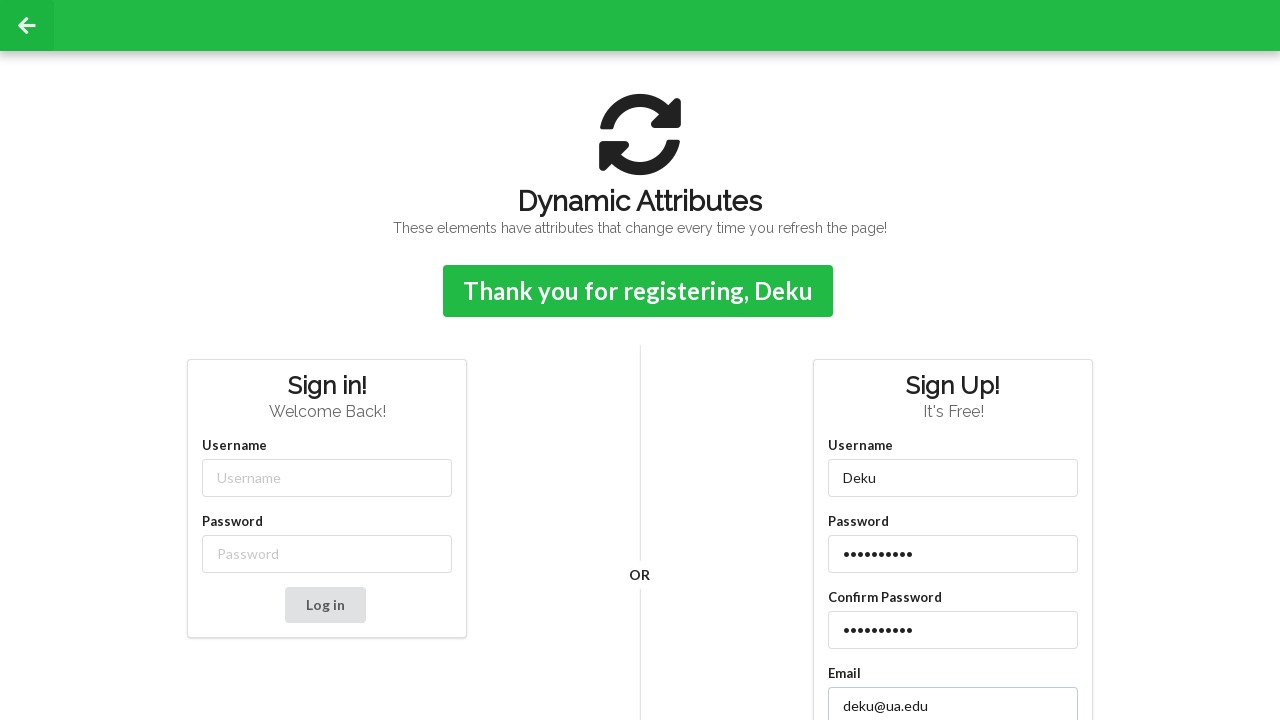

Success confirmation message appeared
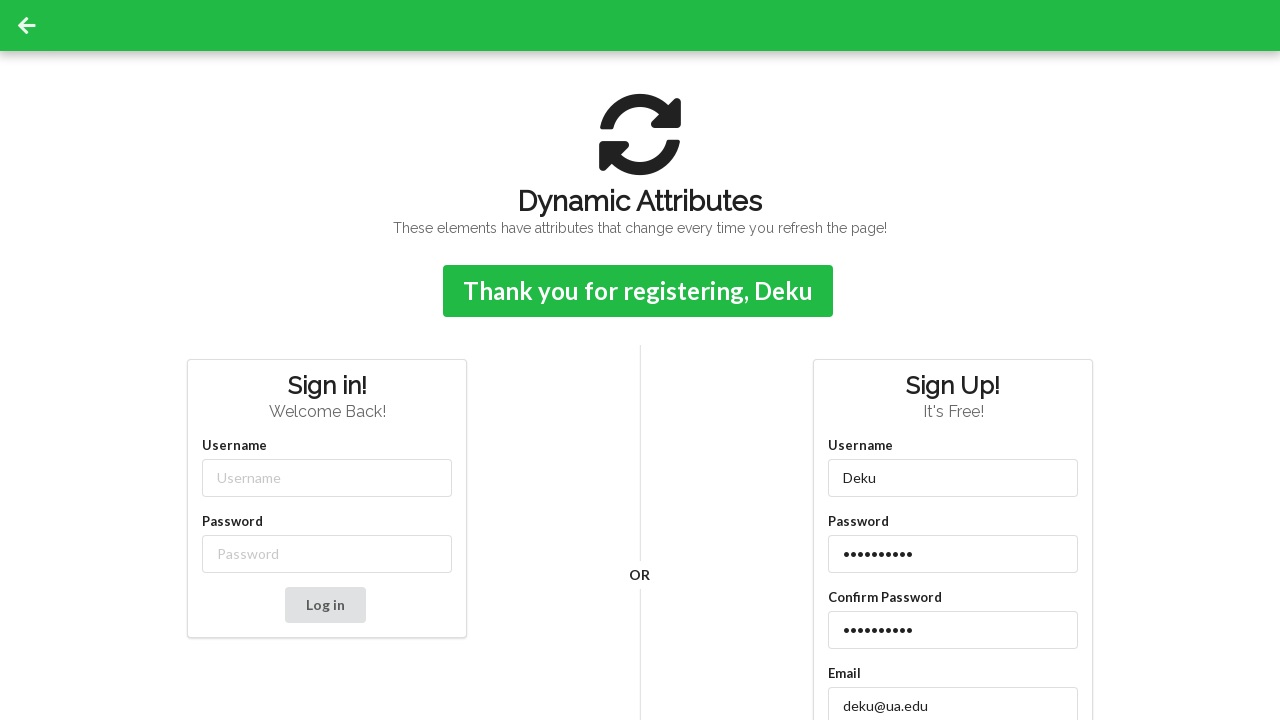

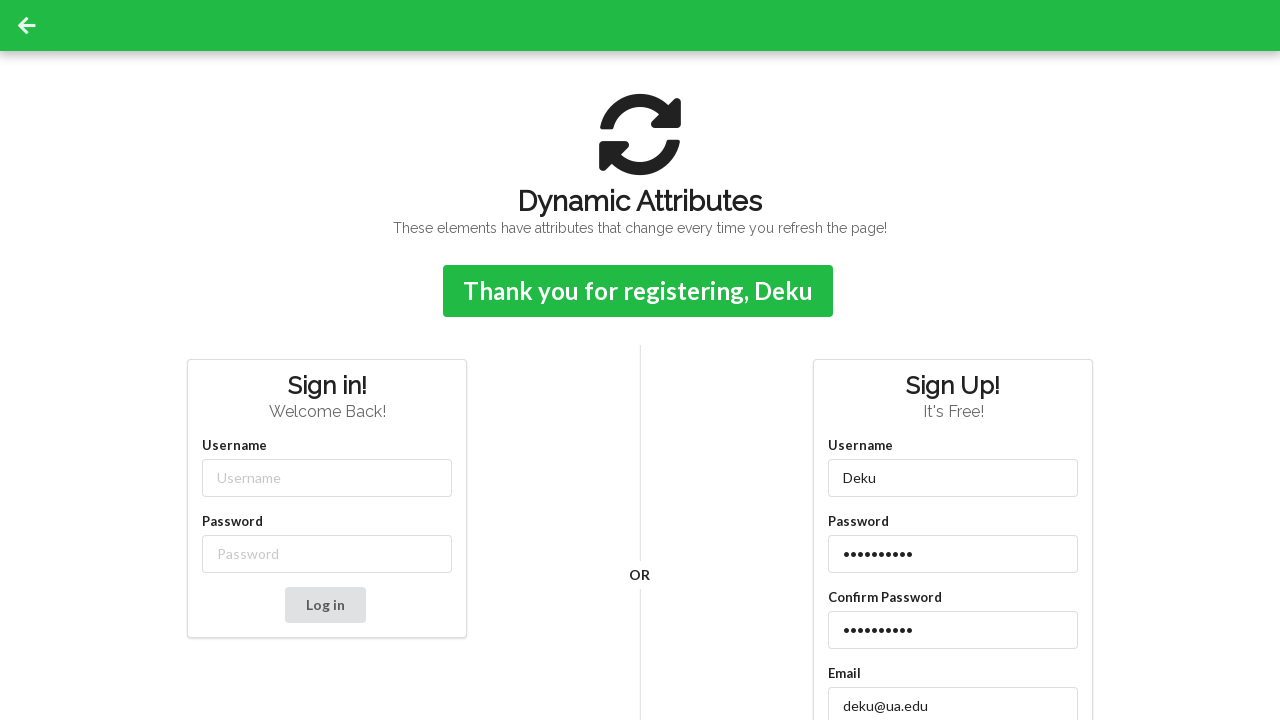